Navigates to Sberbank website and verifies that the "General License" text is present on the page

Starting URL: https://www.sberbank.ru/ru/person

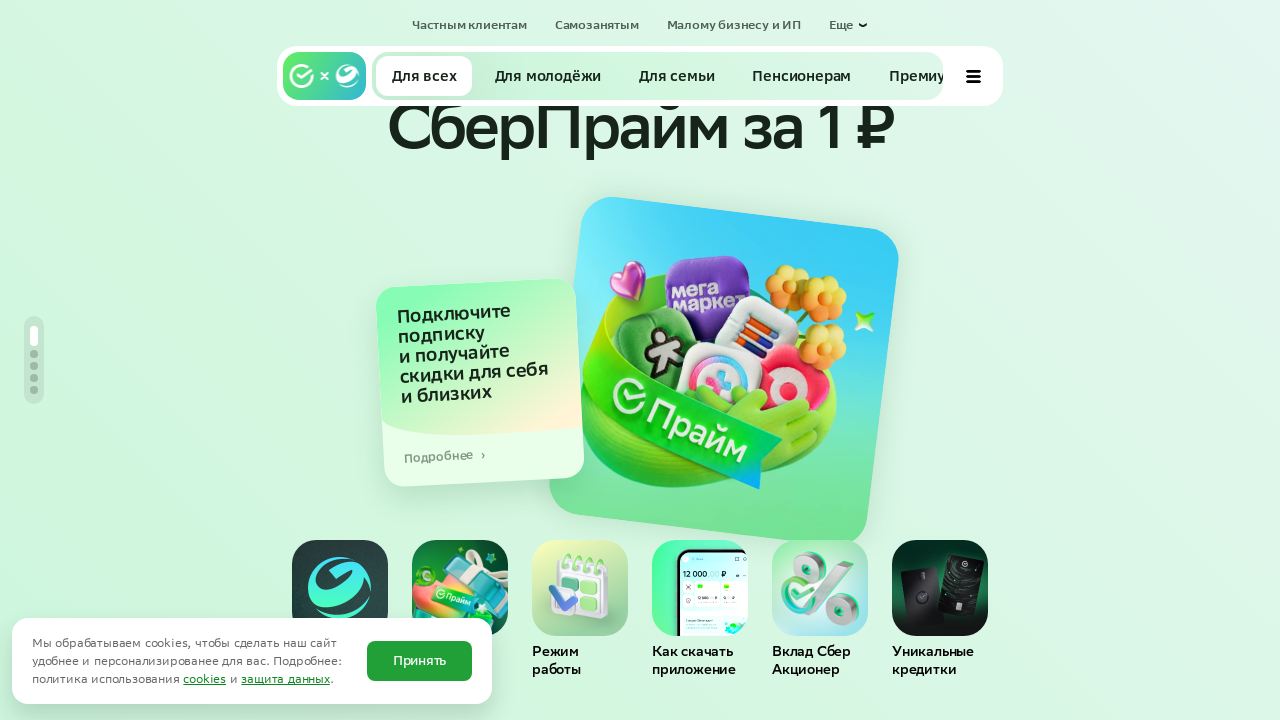

Waited for 'Генеральная лицензия' (General License) text to appear on page
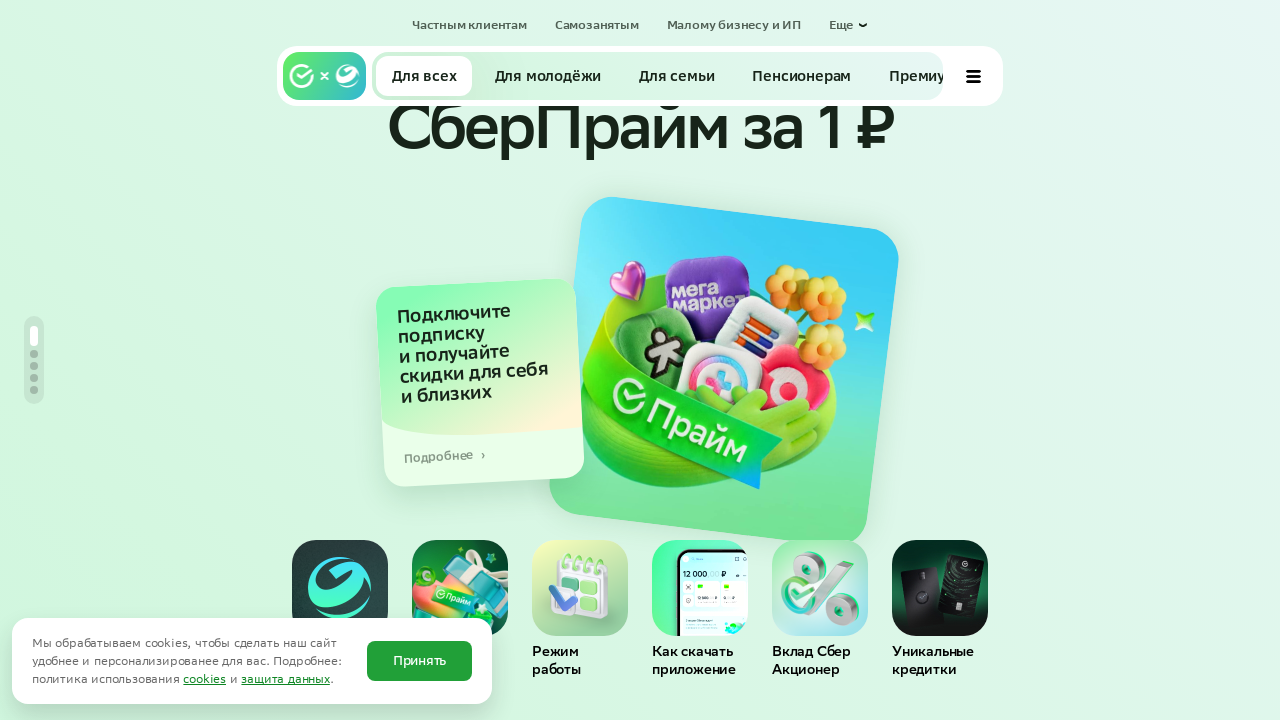

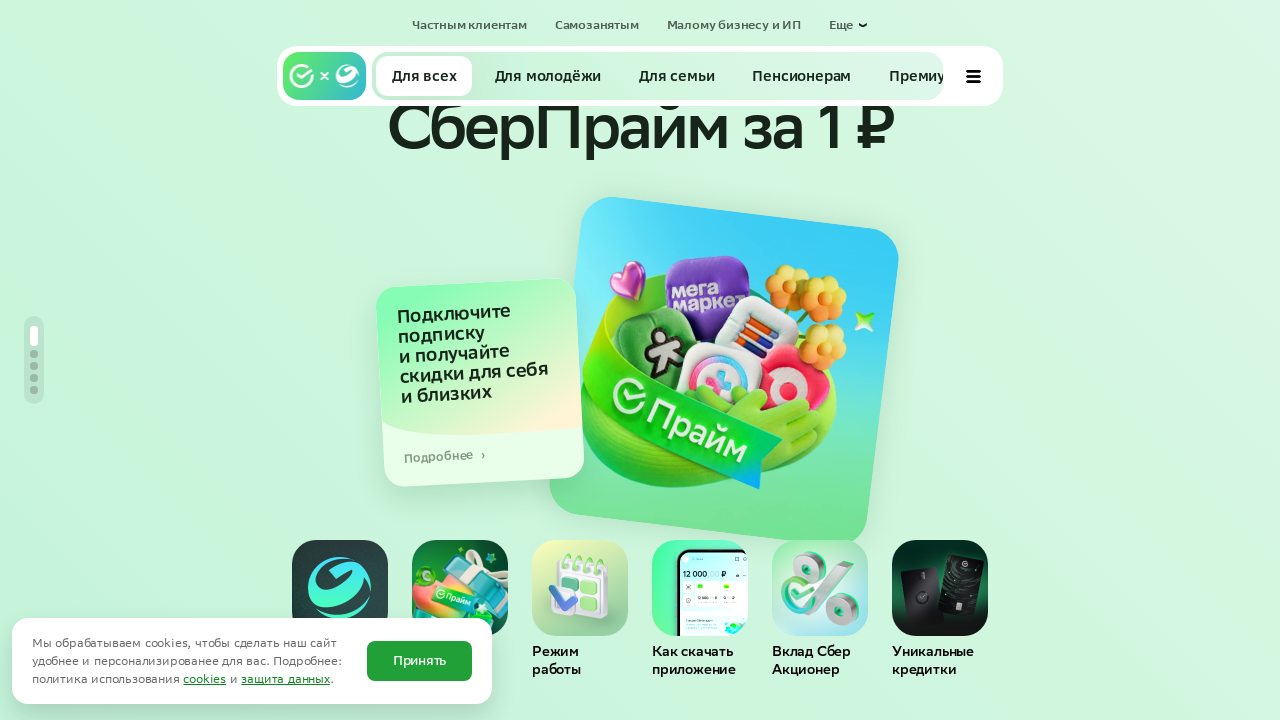